Tests basic button and link clicking on a practice automation page using various selectors (ID, link text, class name, name attribute)

Starting URL: https://ultimateqa.com/simple-html-elements-for-automation/

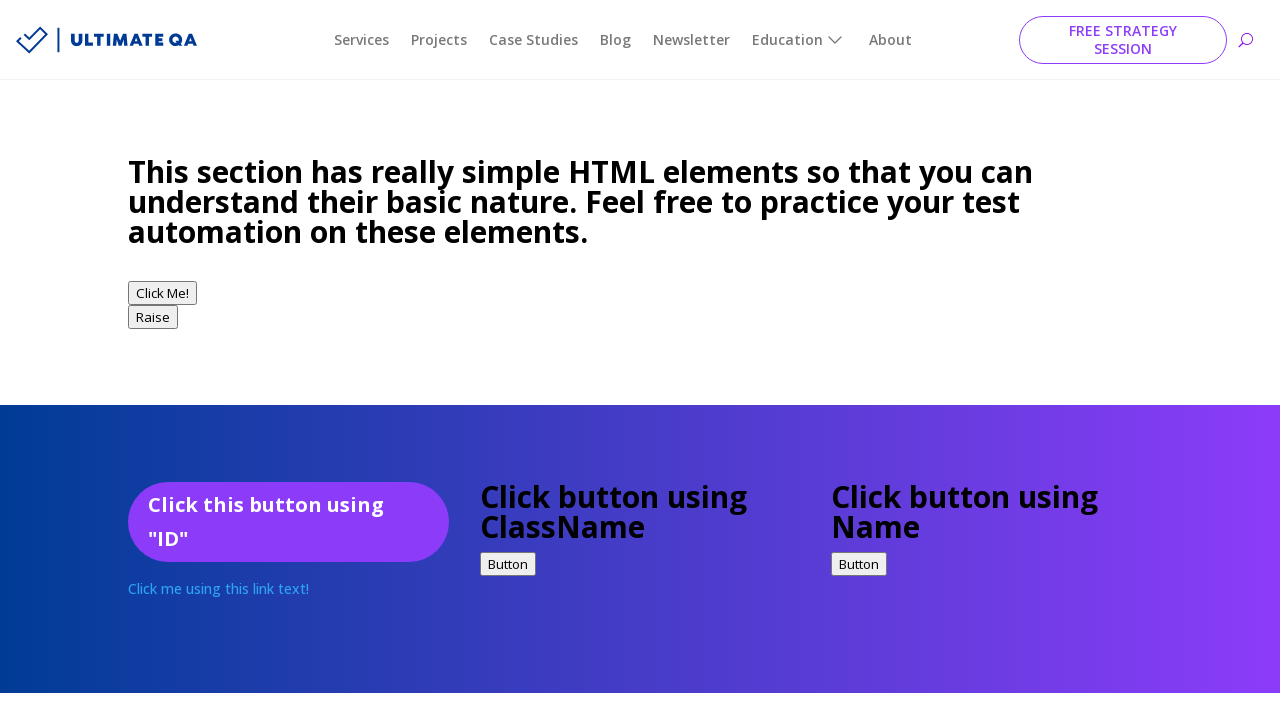

Clicked button1 using ID selector at (162, 293) on #button1
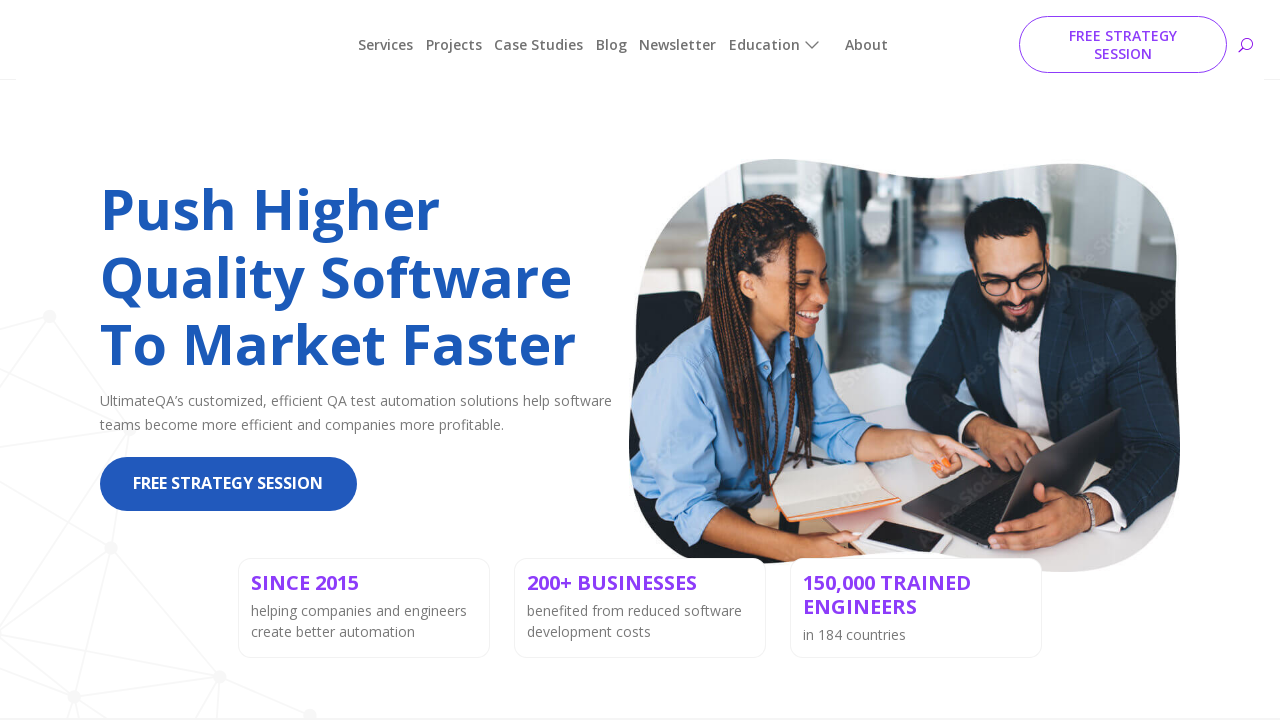

Navigated back to previous page
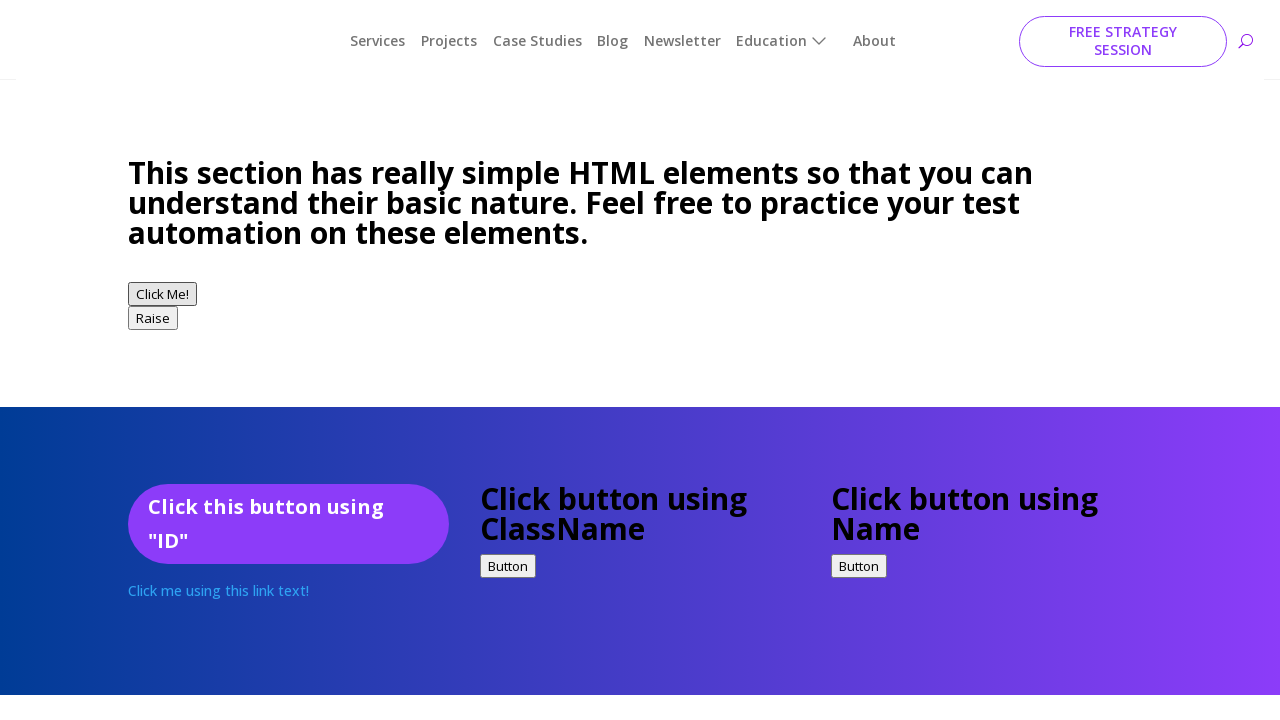

Clicked button2 using ID selector at (153, 317) on #button2
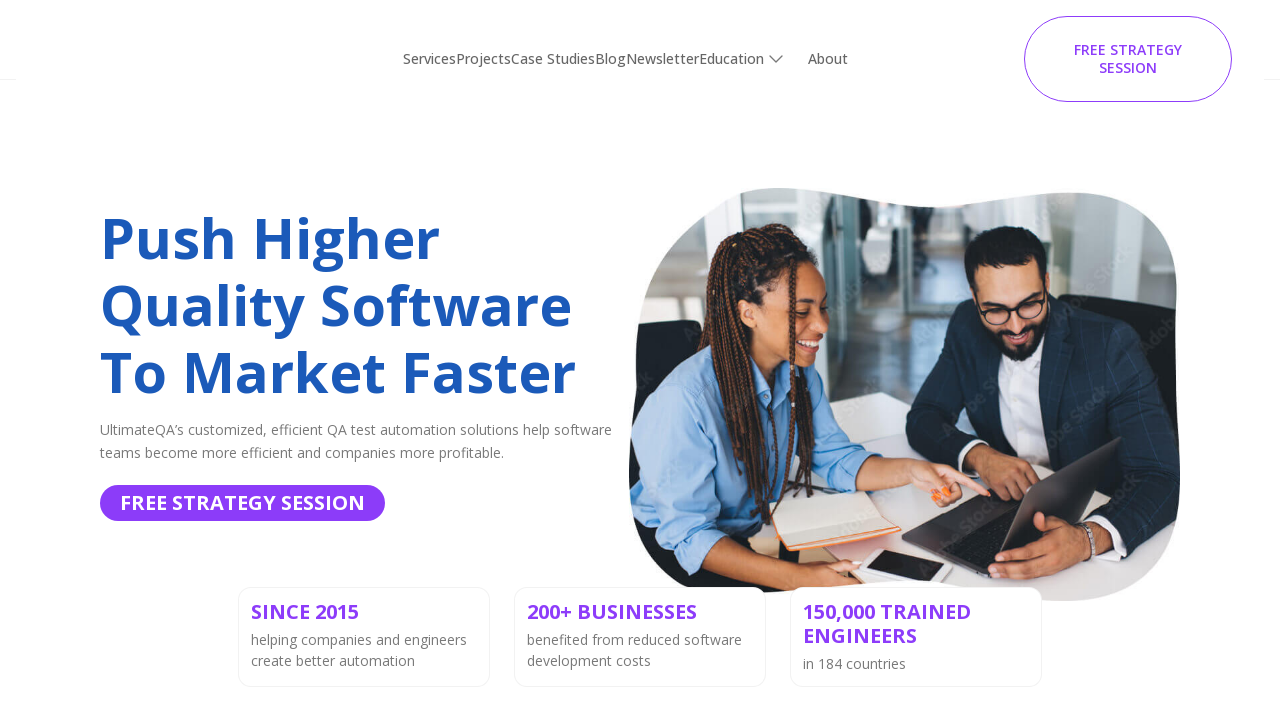

Navigated back to previous page
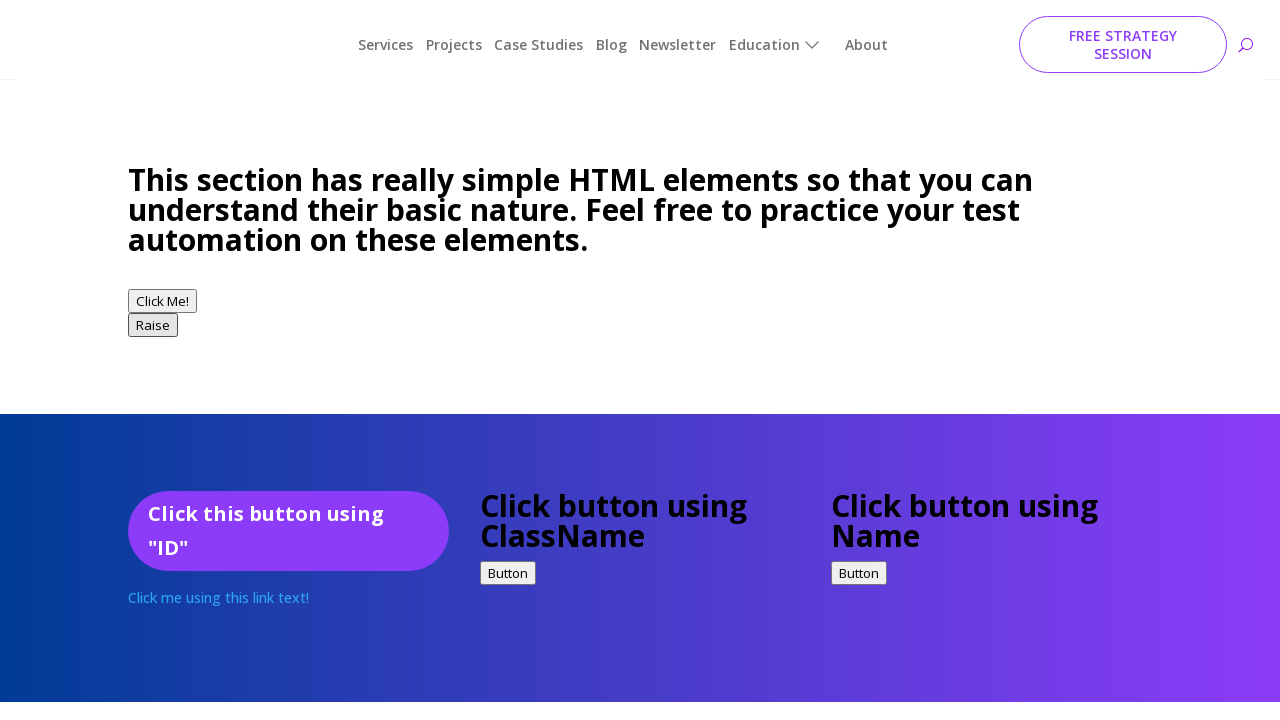

Clicked idExample element using ID selector at (288, 522) on #idExample
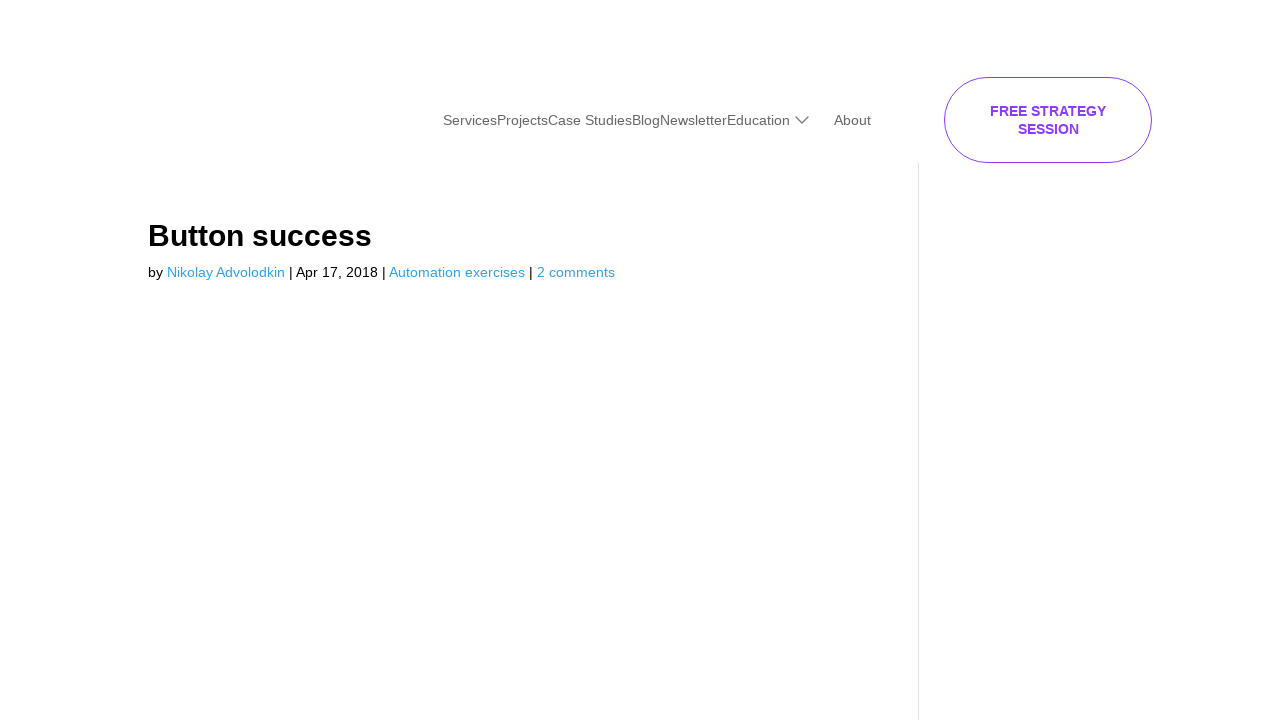

Navigated back to previous page
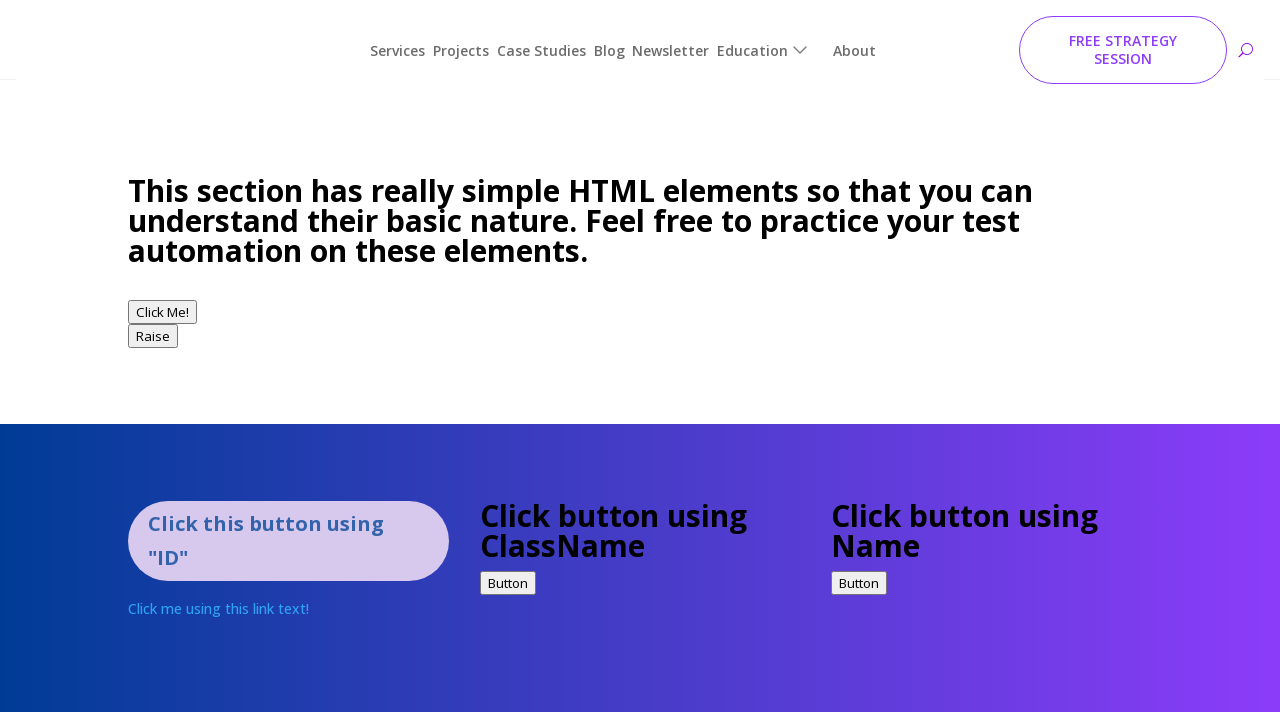

Clicked link using text selector 'Click me using this link text!' at (218, 589) on text=Click me using this link text!
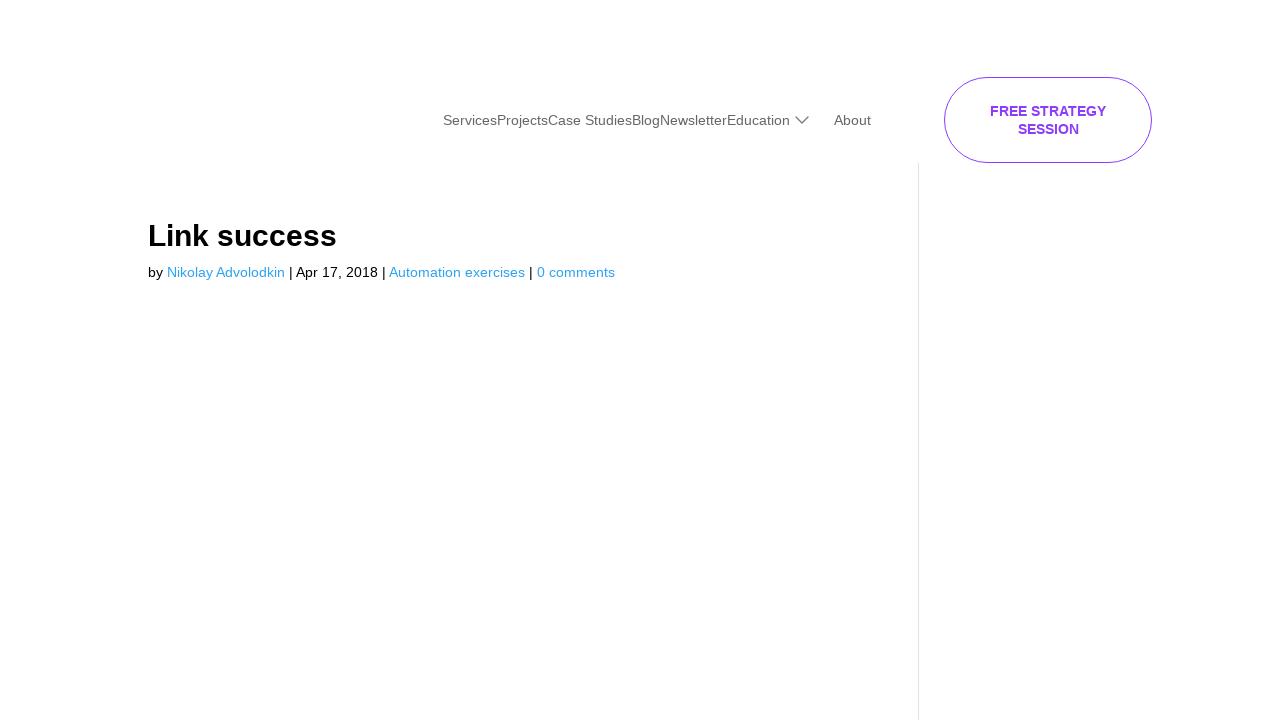

Navigated back to previous page
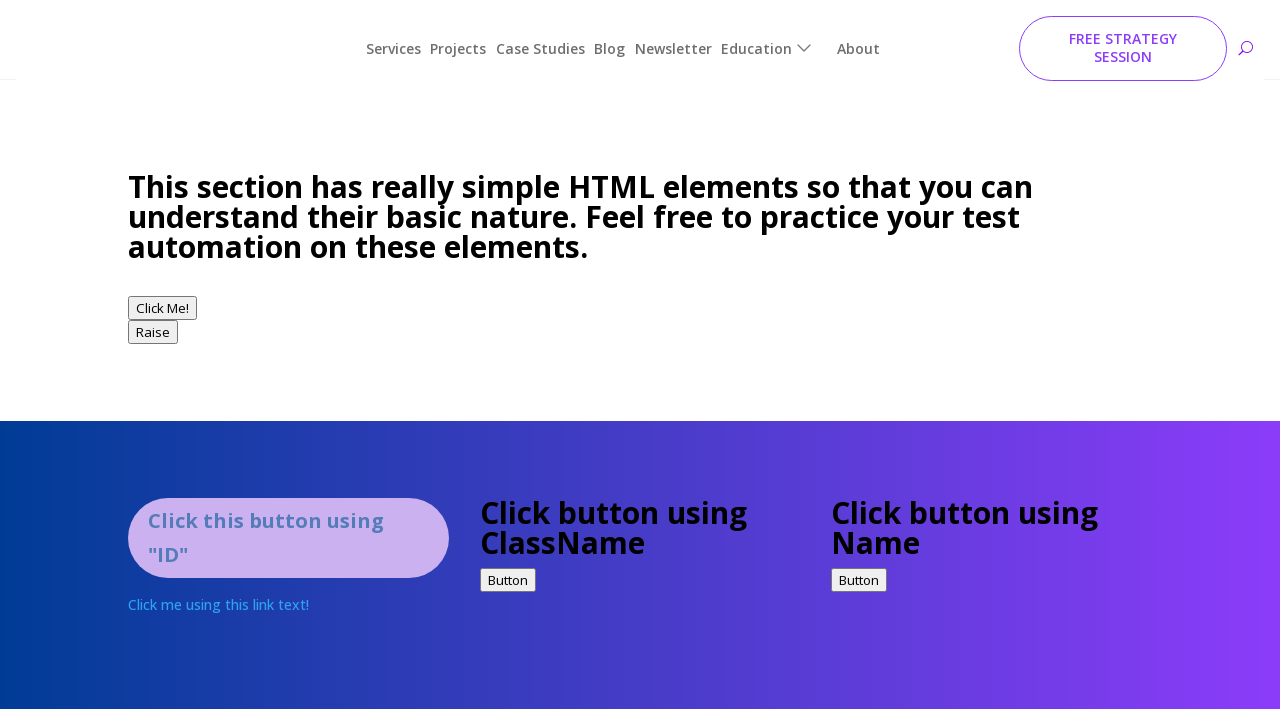

Clicked button using class name selector .buttonClass at (508, 564) on .buttonClass
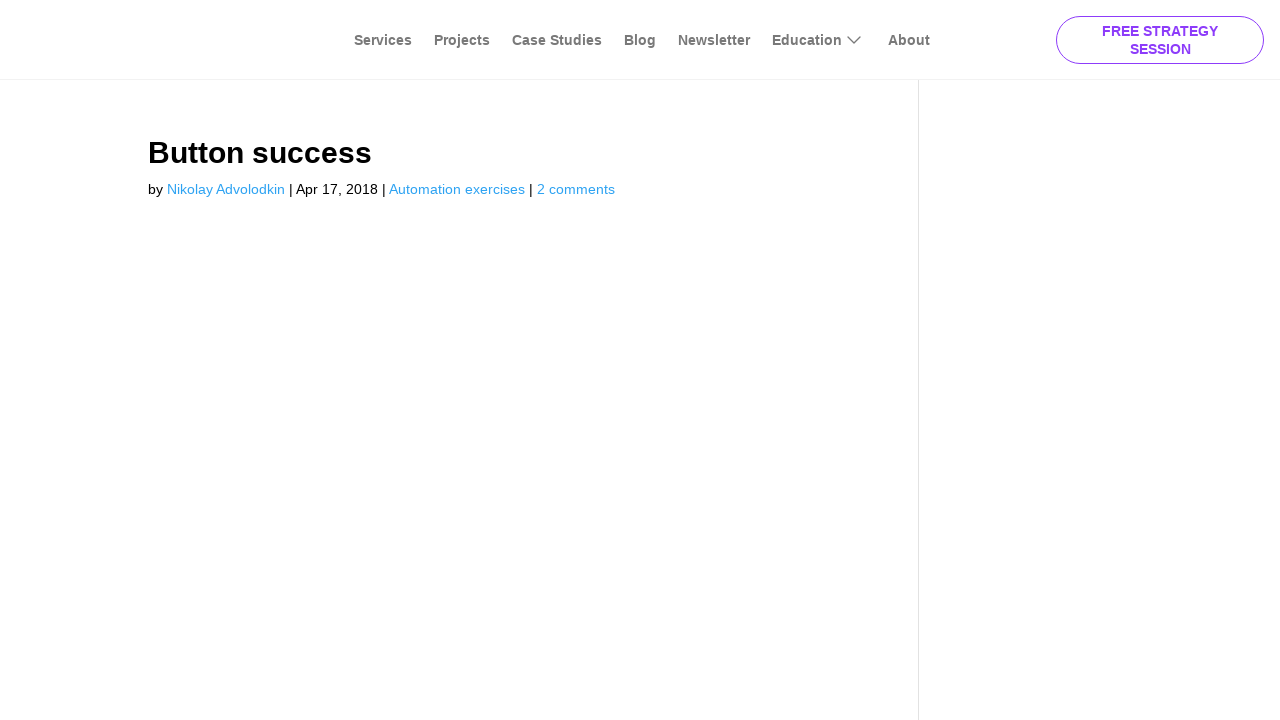

Navigated back to previous page
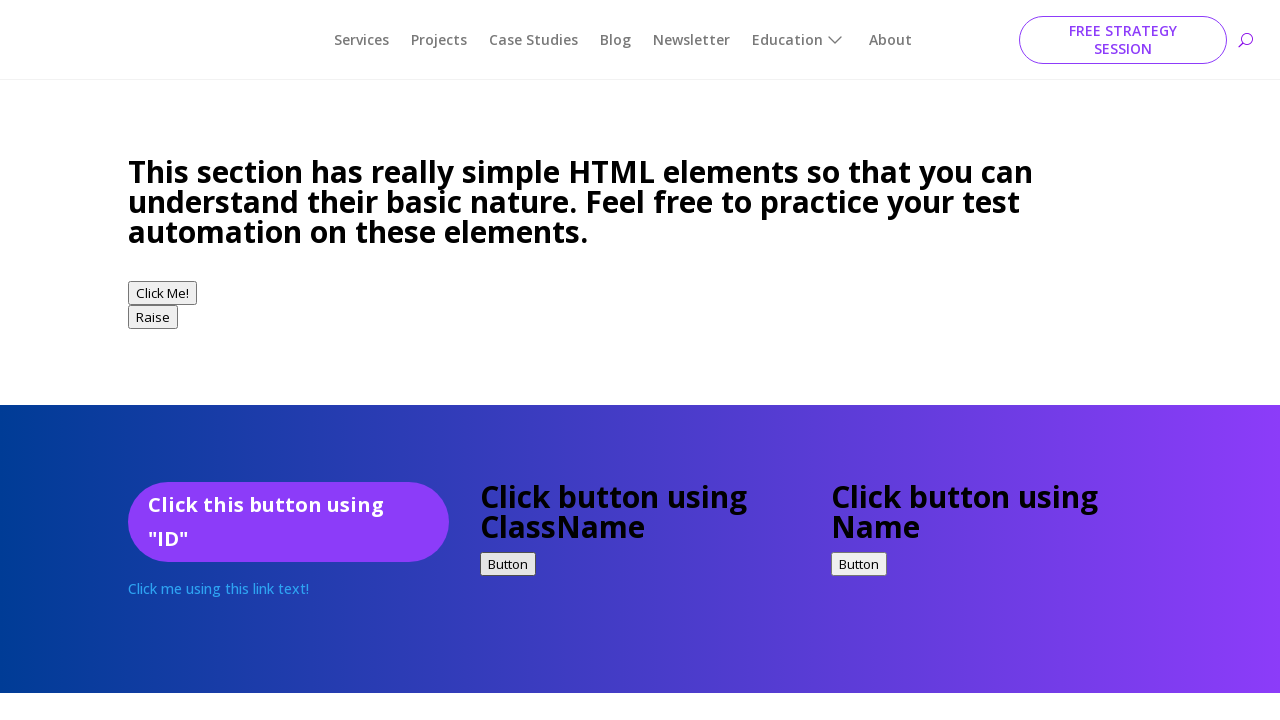

Clicked button using name attribute selector [name='button1'] at (859, 564) on [name='button1']
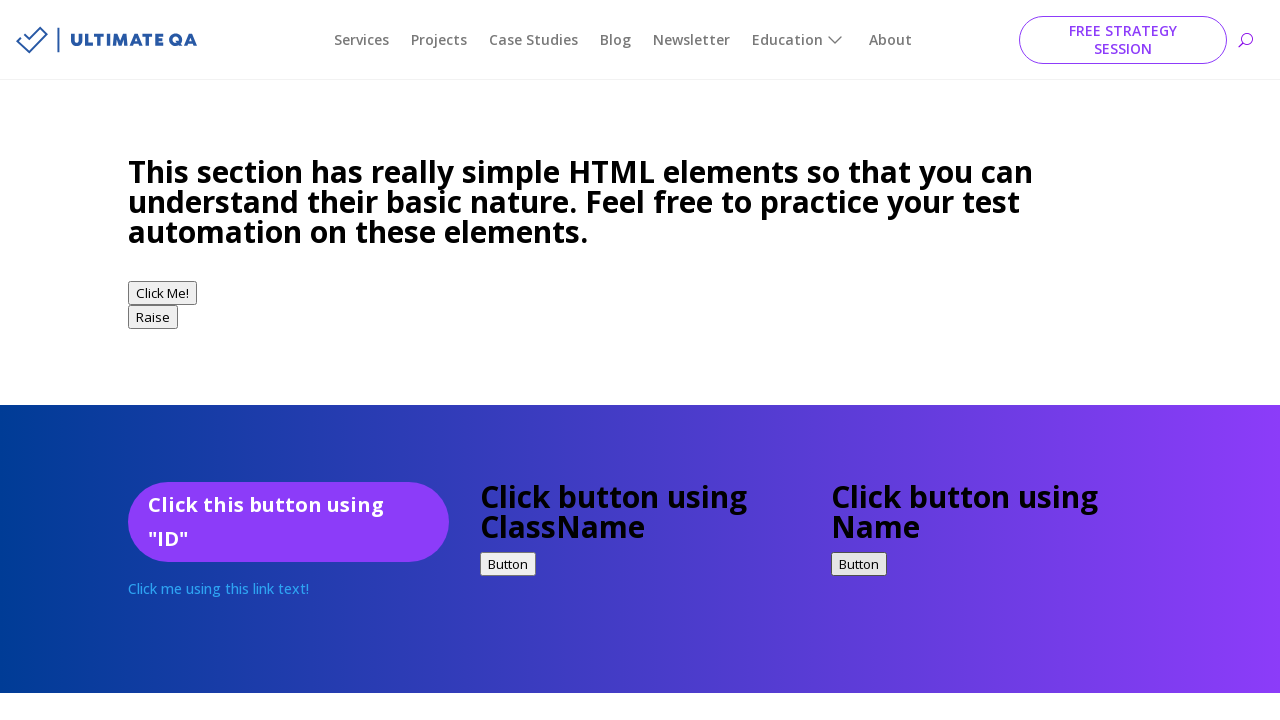

Navigated back to previous page
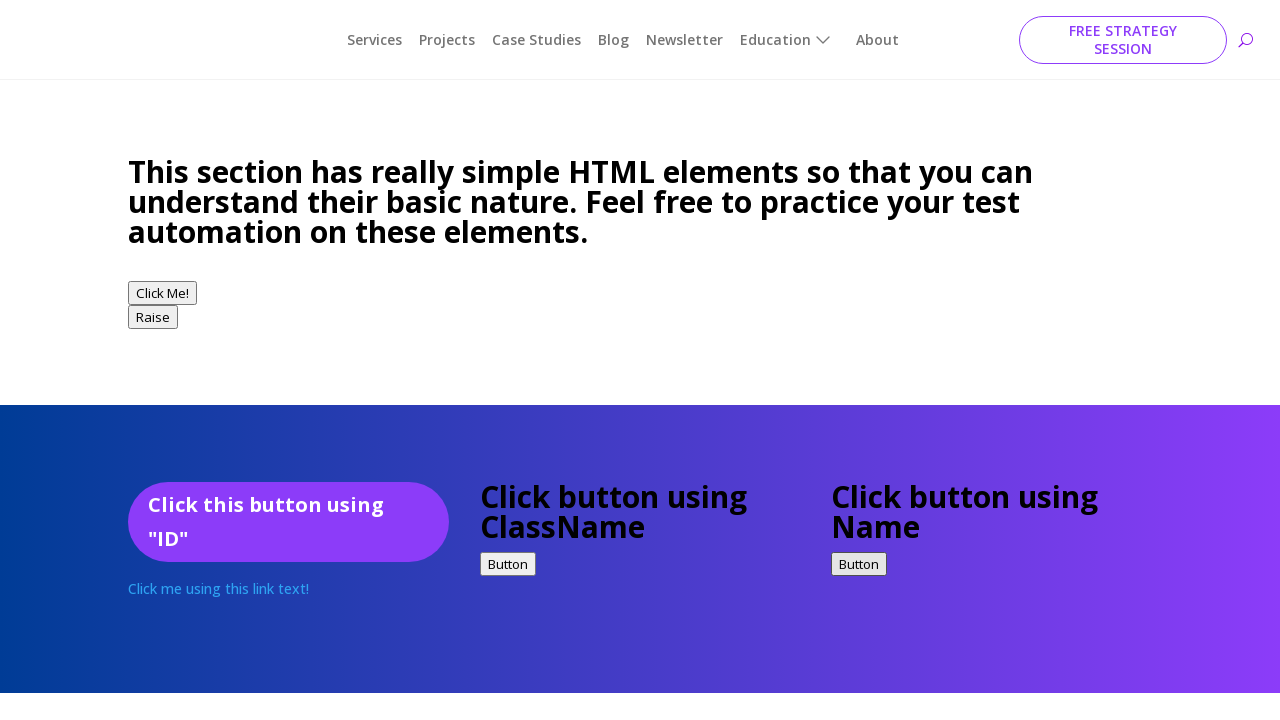

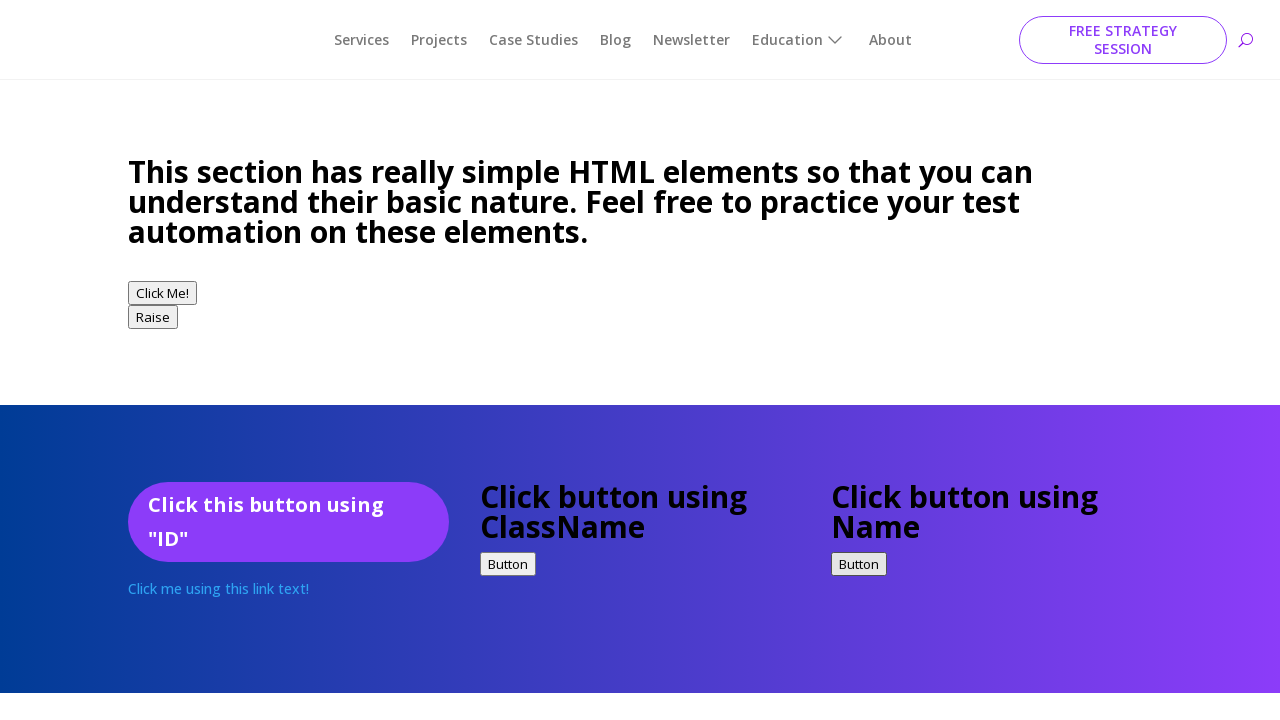